Tests keyboard navigation accessibility by pressing TAB key multiple times and verifying the correct elements receive focus in the expected order

Starting URL: https://home.cern/

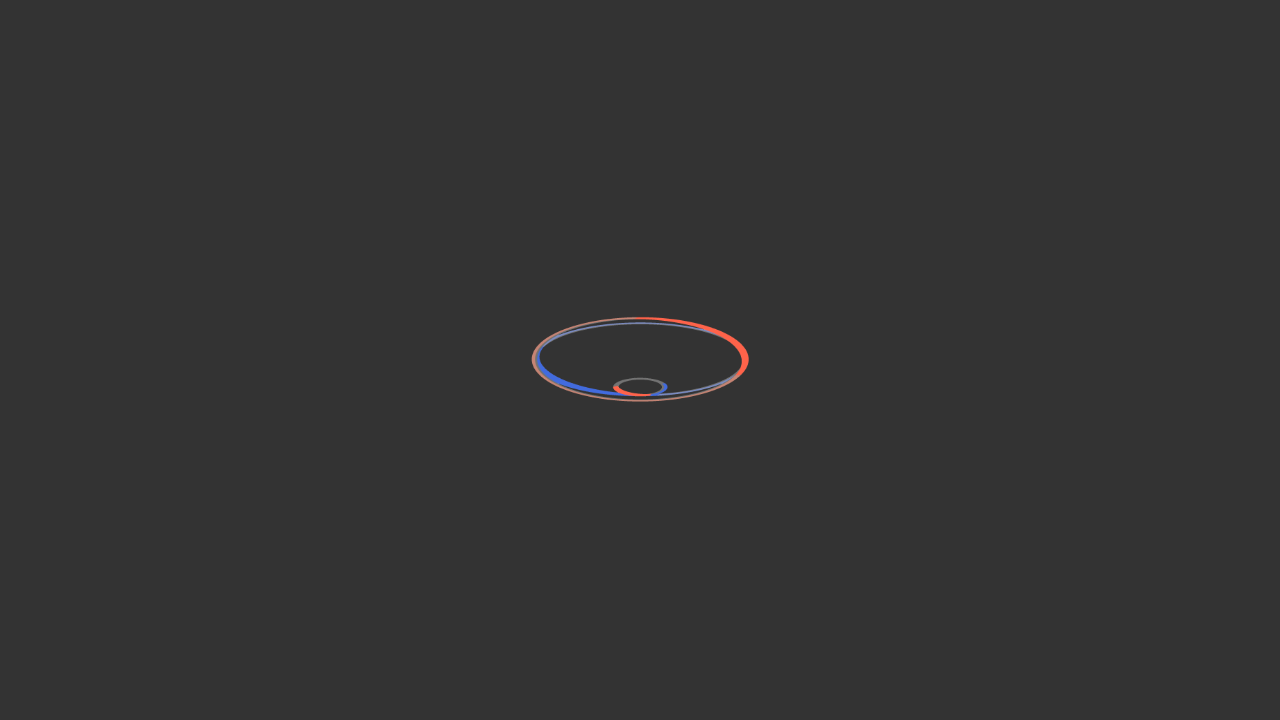

Pressed TAB key to navigate to next element
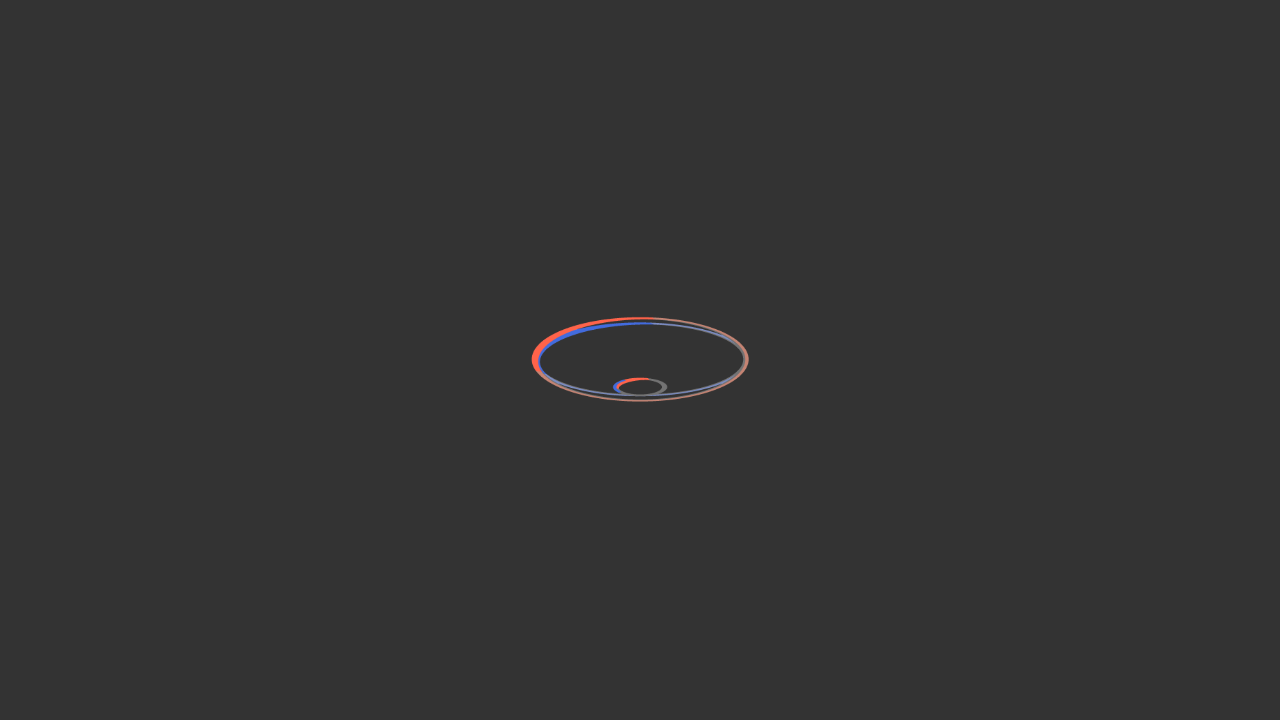

Retrieved focused element's innerHTML
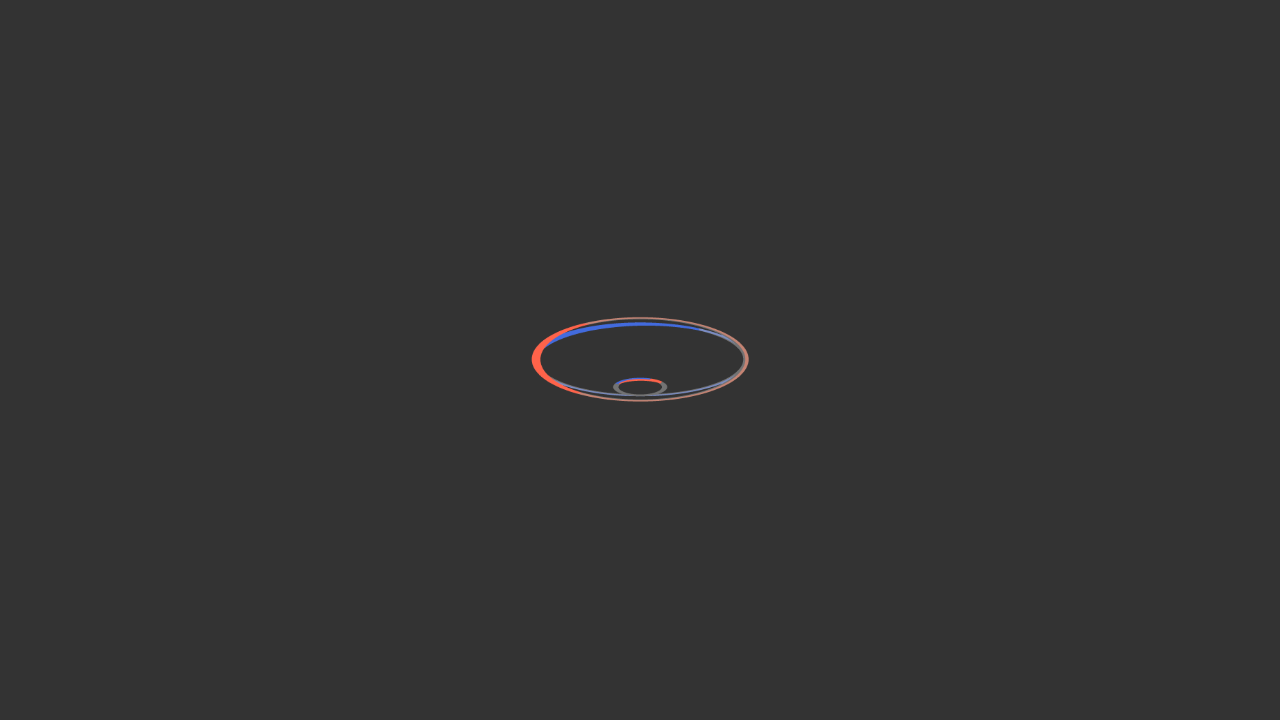

Verified correct element has focus in keyboard navigation order
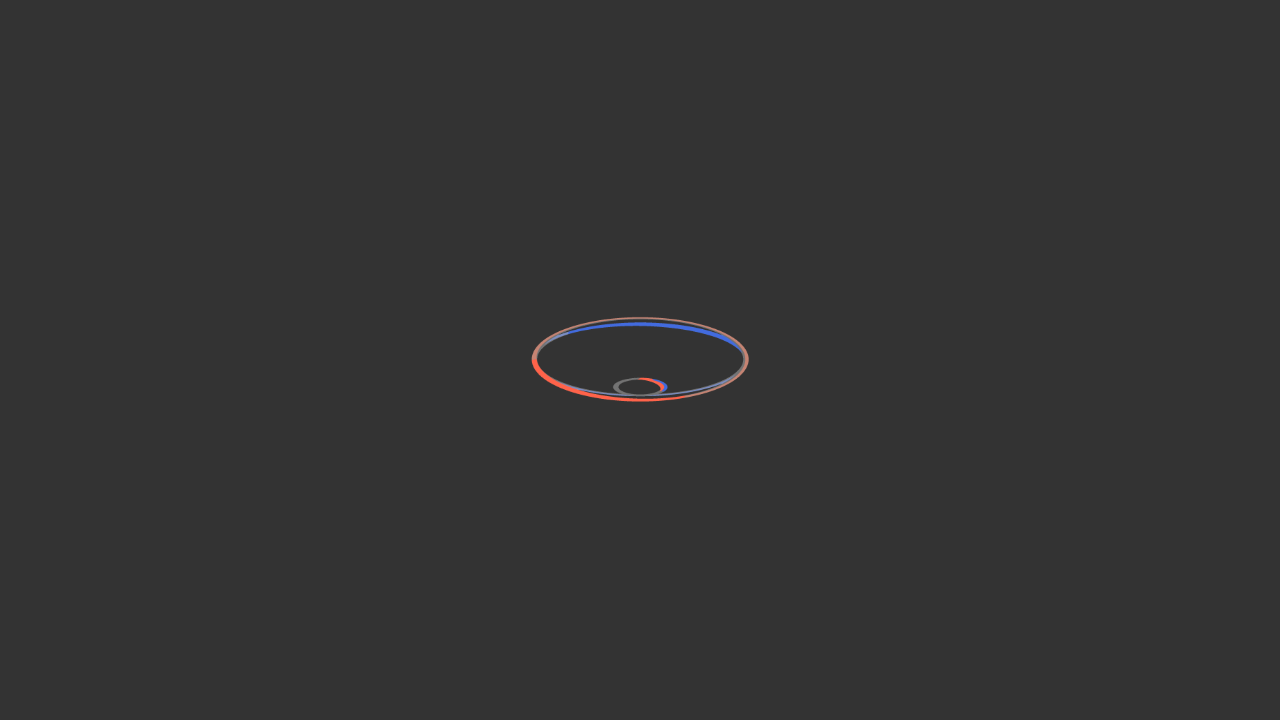

Pressed TAB key to navigate to next element
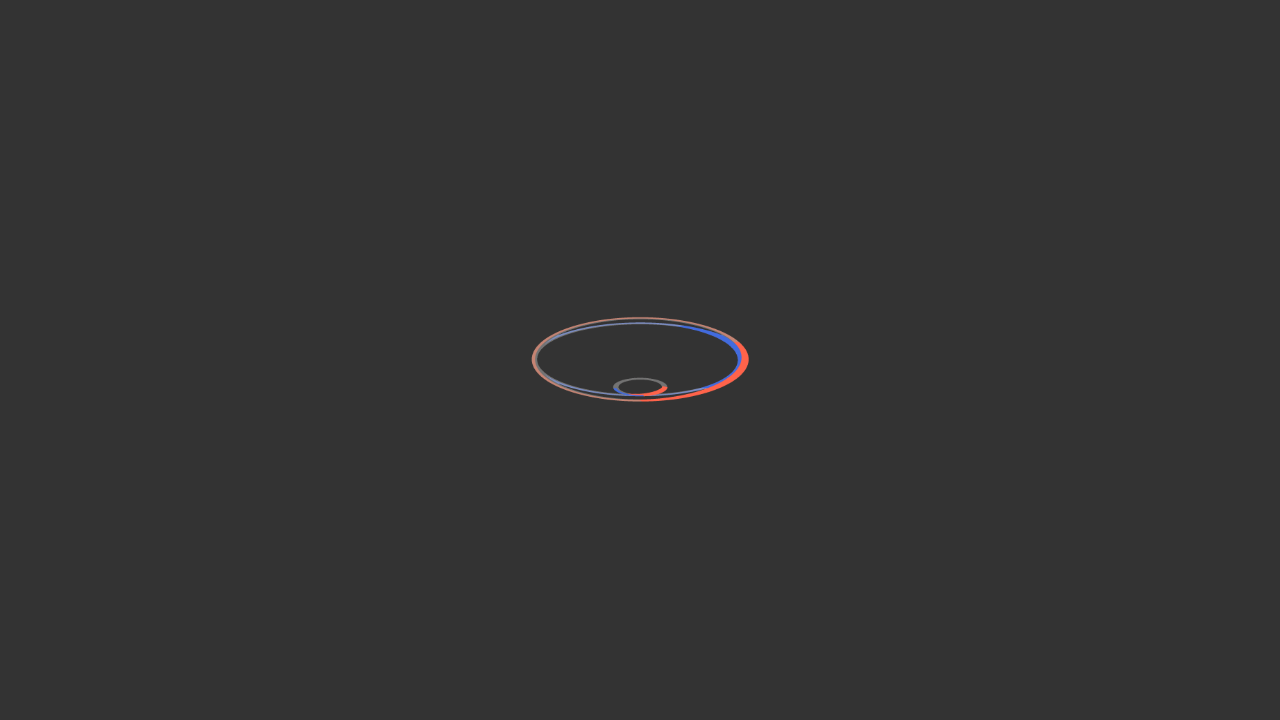

Retrieved focused element's innerHTML
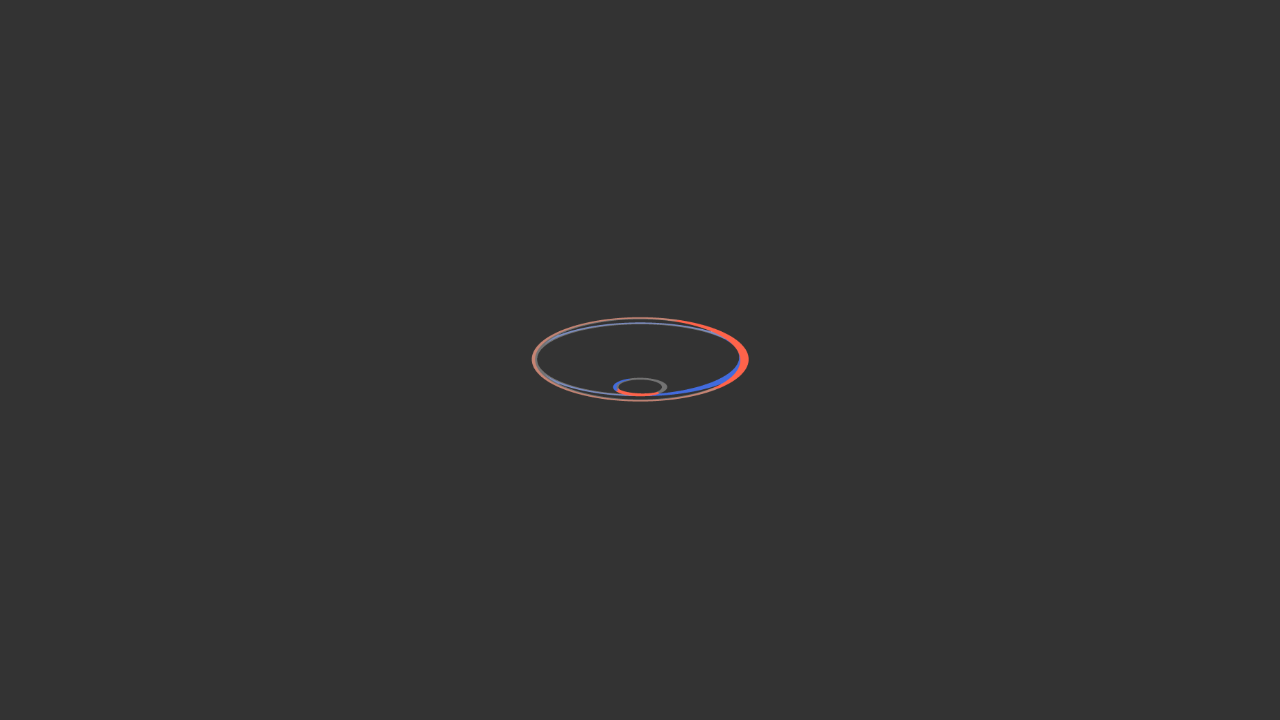

Verified correct element has focus in keyboard navigation order
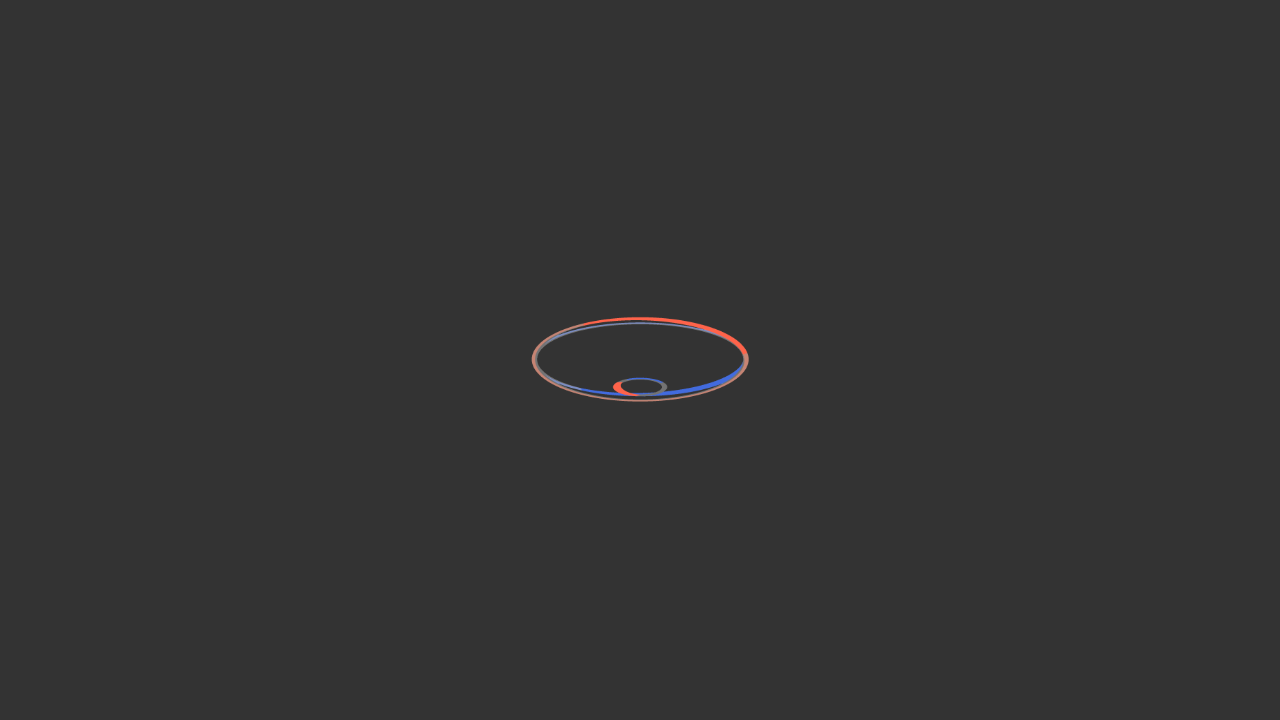

Pressed TAB key to navigate to next element
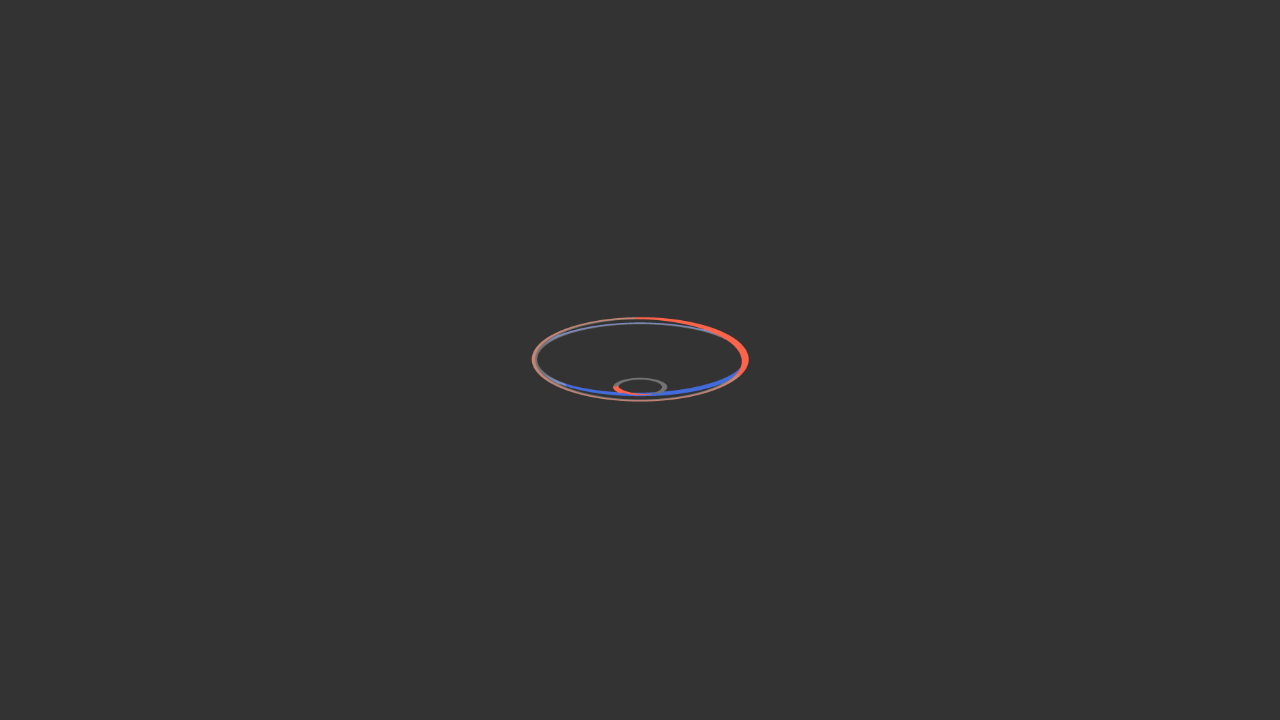

Retrieved focused element's innerHTML
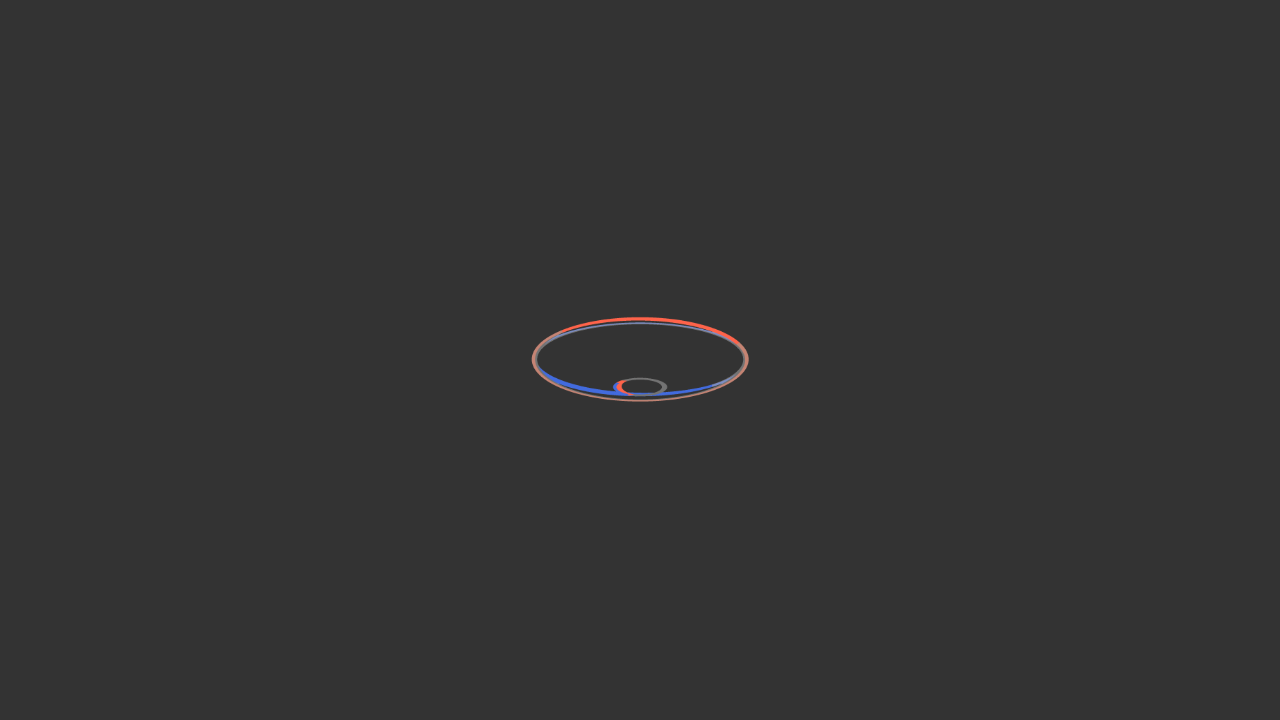

Verified correct element has focus in keyboard navigation order
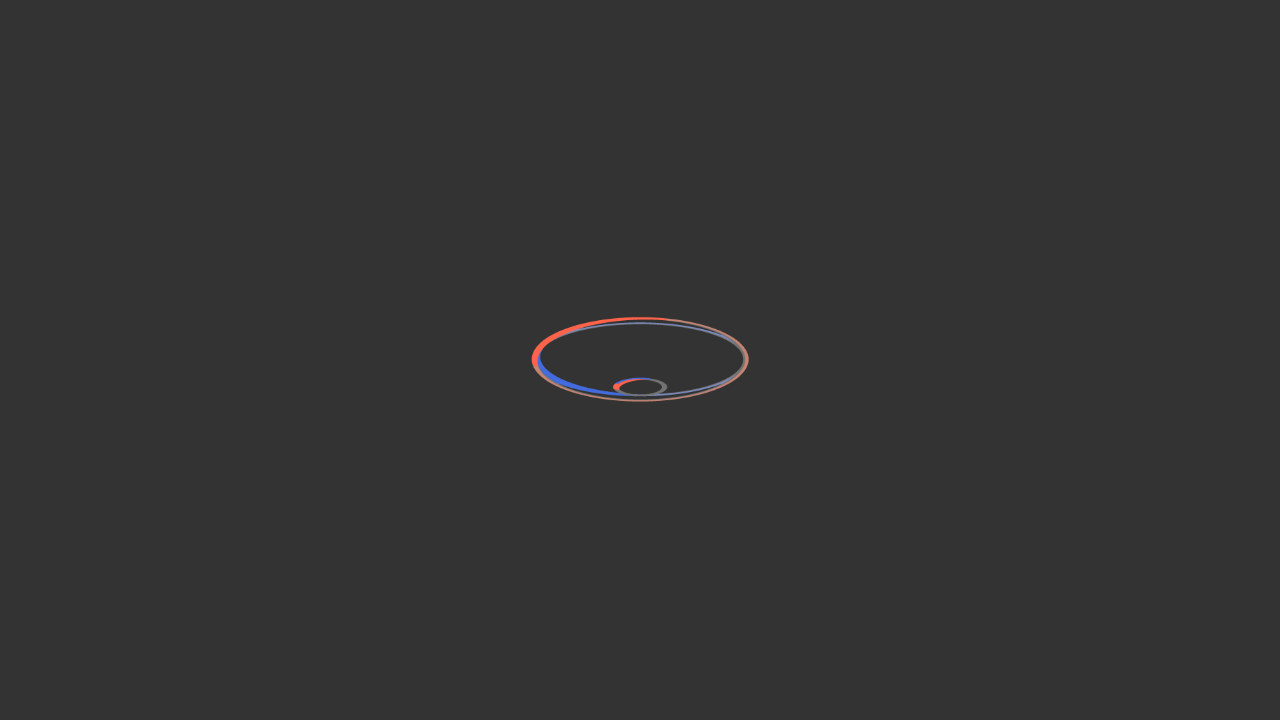

Pressed TAB key to navigate to next element
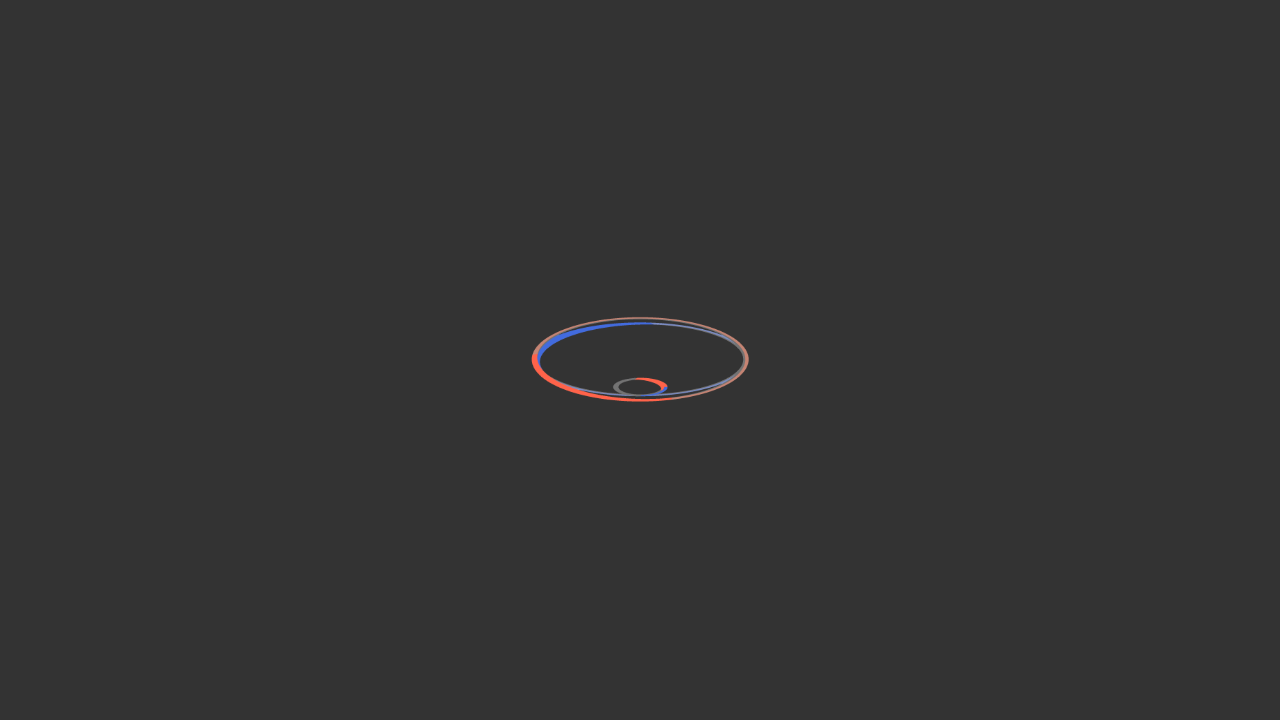

Retrieved focused element's innerHTML
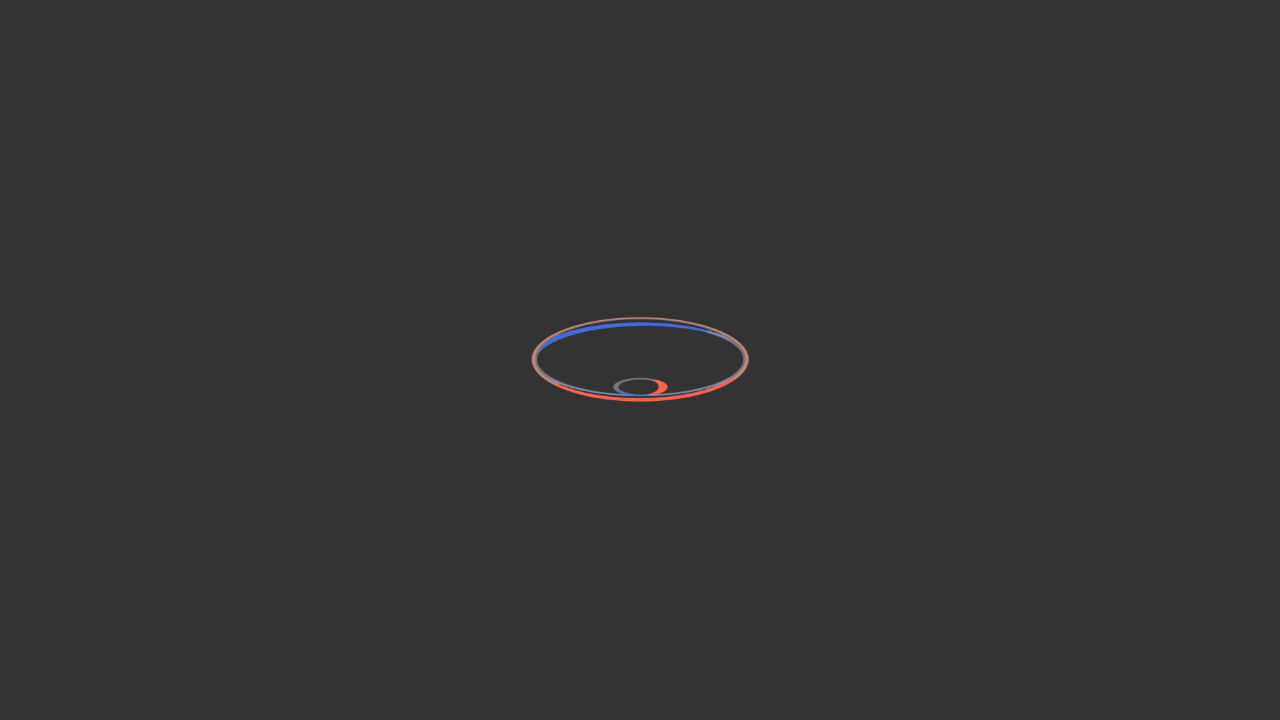

Verified correct element has focus in keyboard navigation order
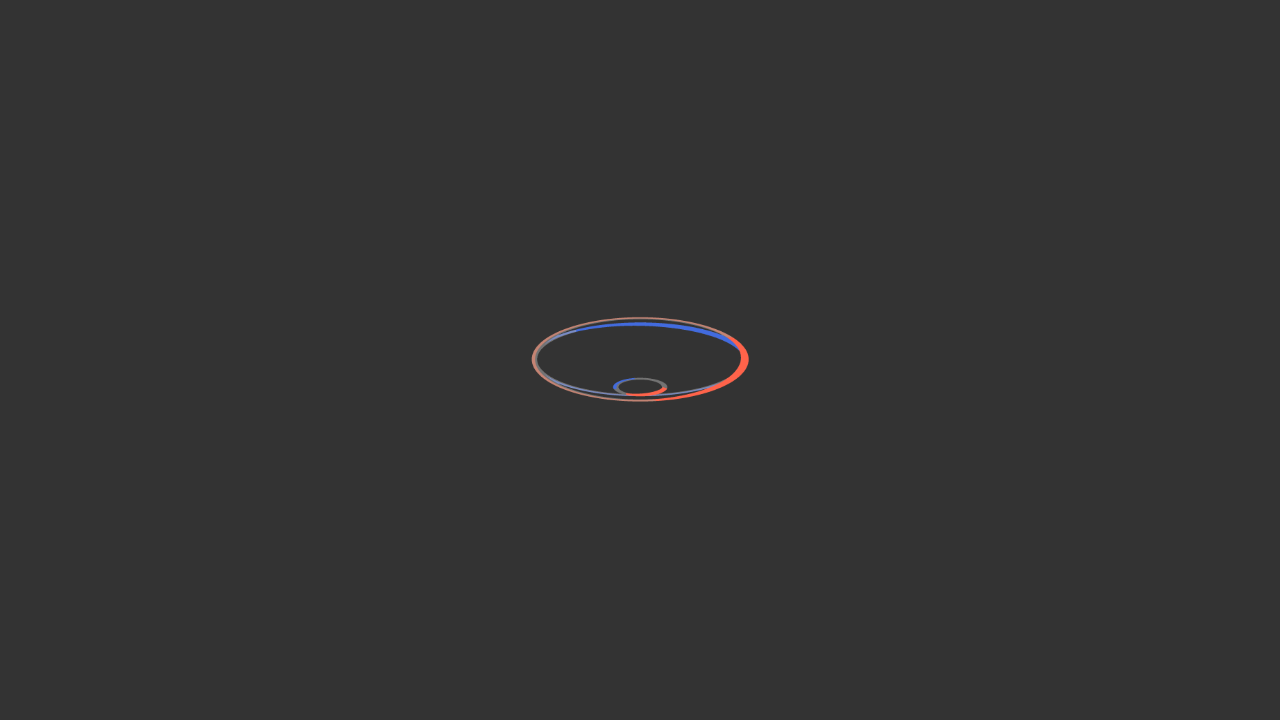

Pressed TAB key to navigate to next element
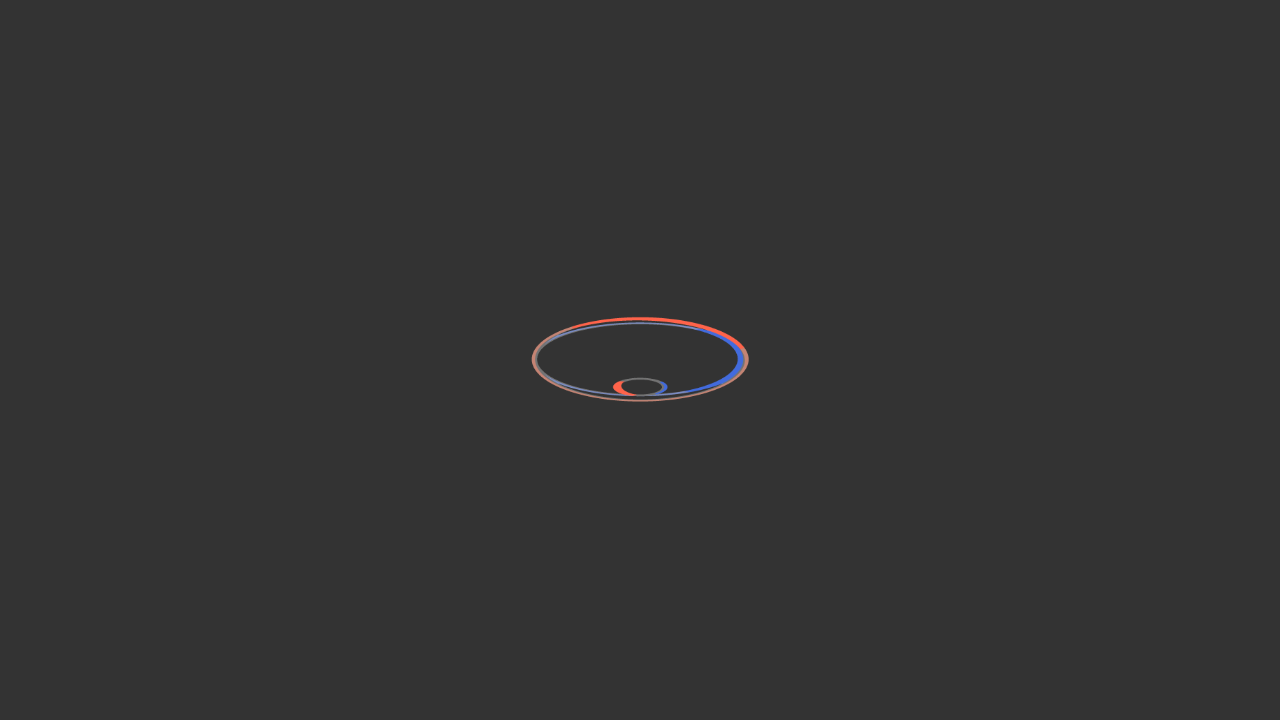

Retrieved focused element's innerHTML
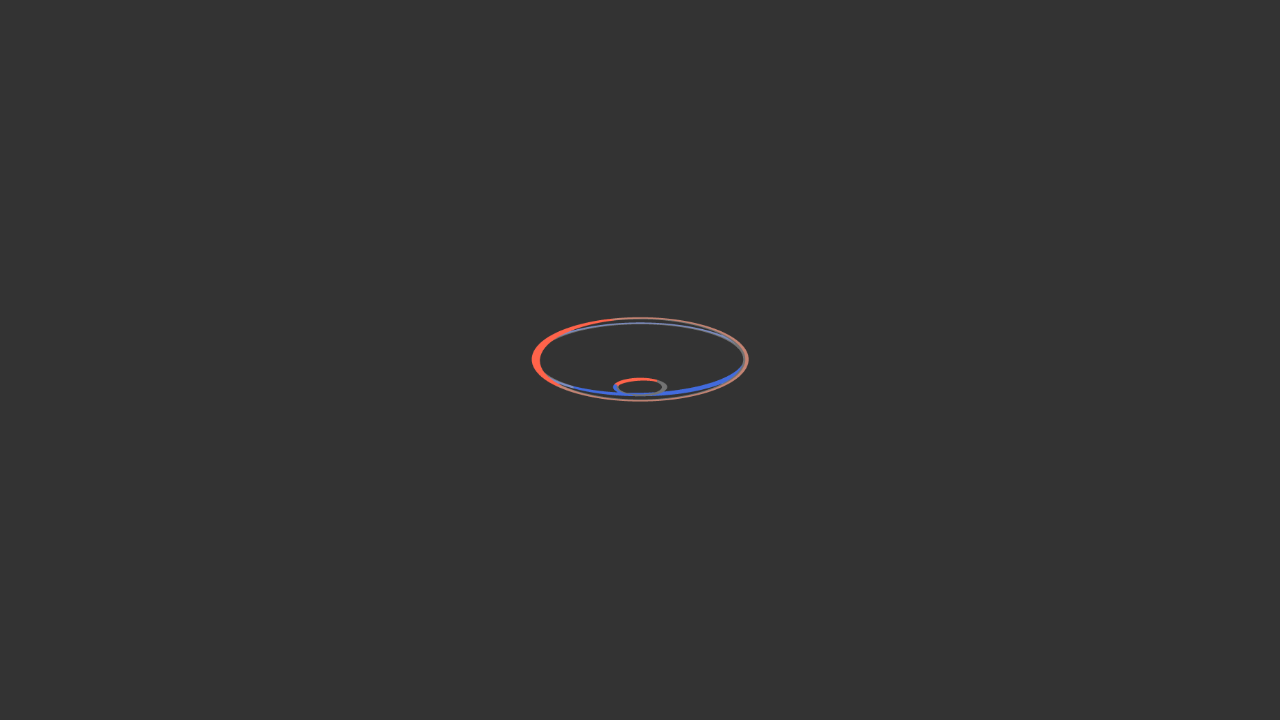

Verified correct element has focus in keyboard navigation order
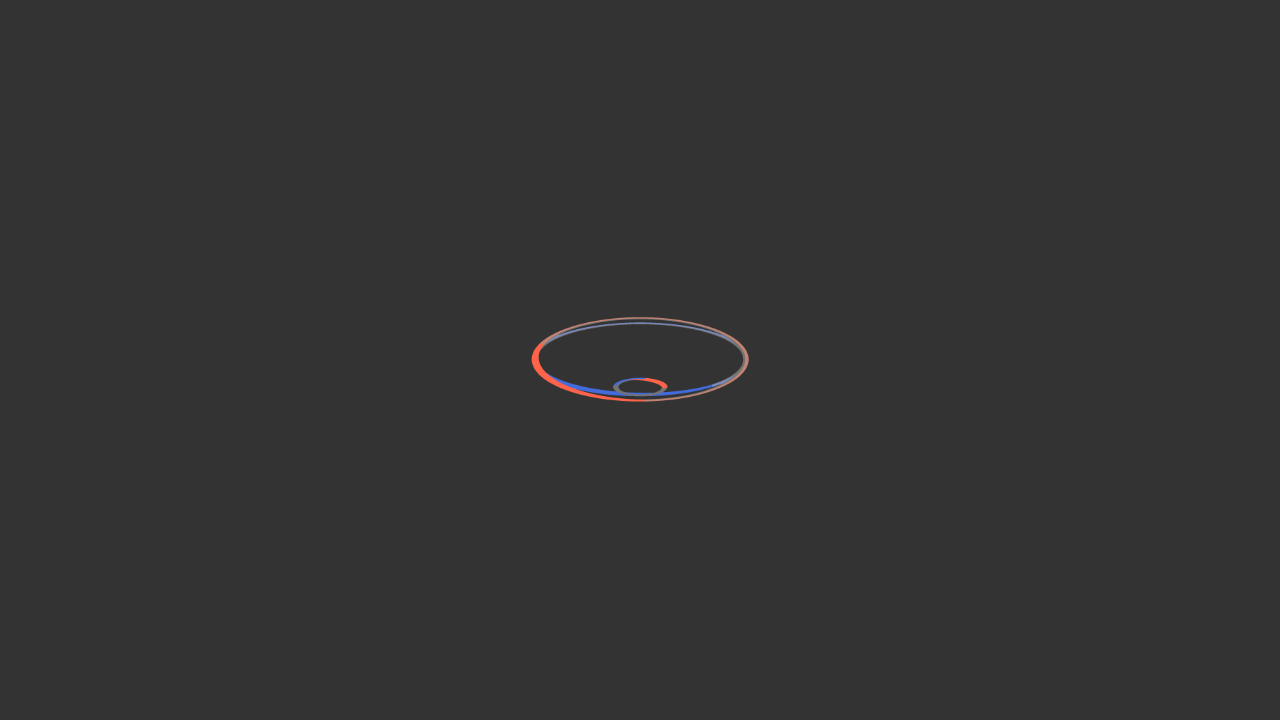

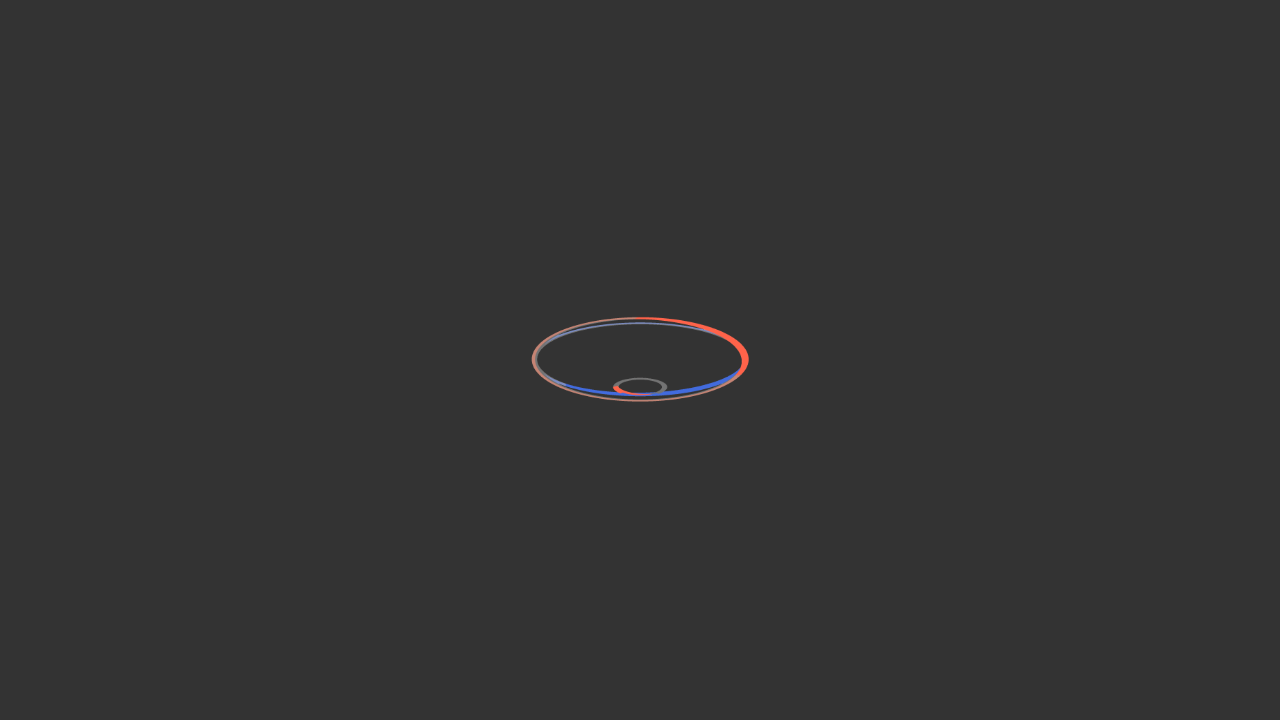